Tests dropdown selection functionality by navigating to the dropdown page and selecting an option

Starting URL: http://the-internet.herokuapp.com/

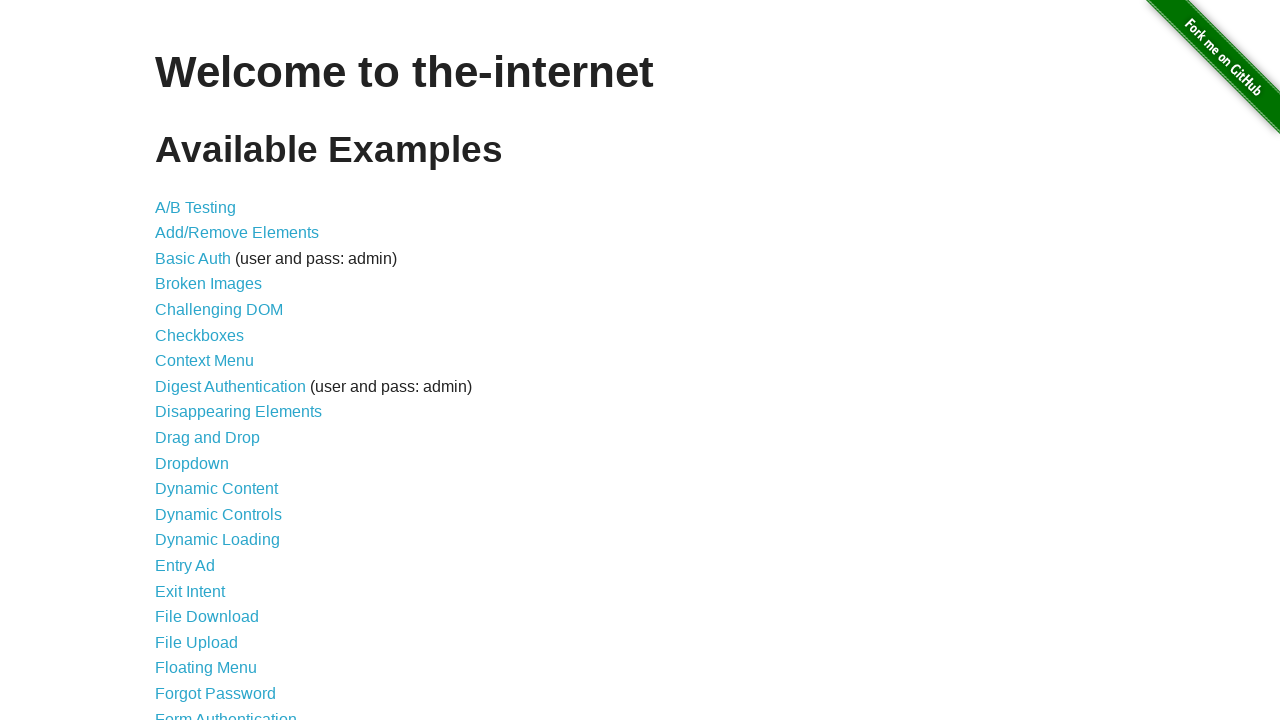

Navigated to the-internet.herokuapp.com homepage
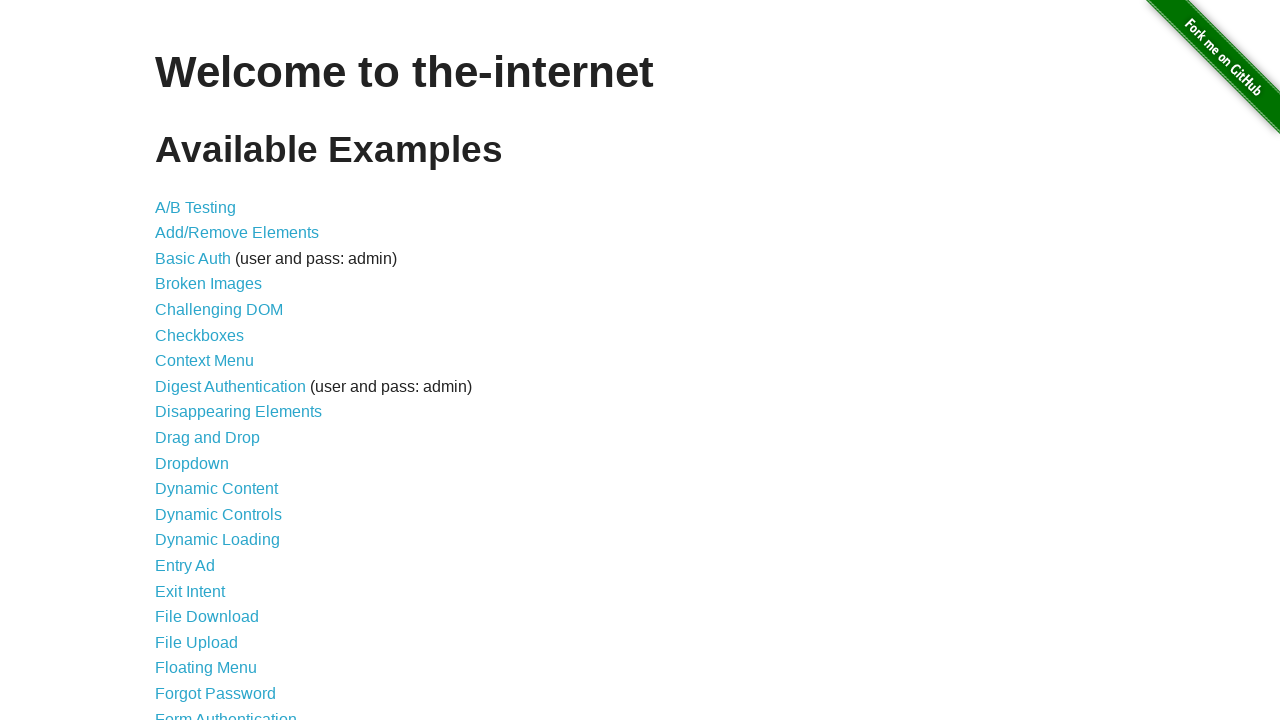

Clicked on Dropdown link to navigate to dropdown page at (192, 463) on text=Dropdown
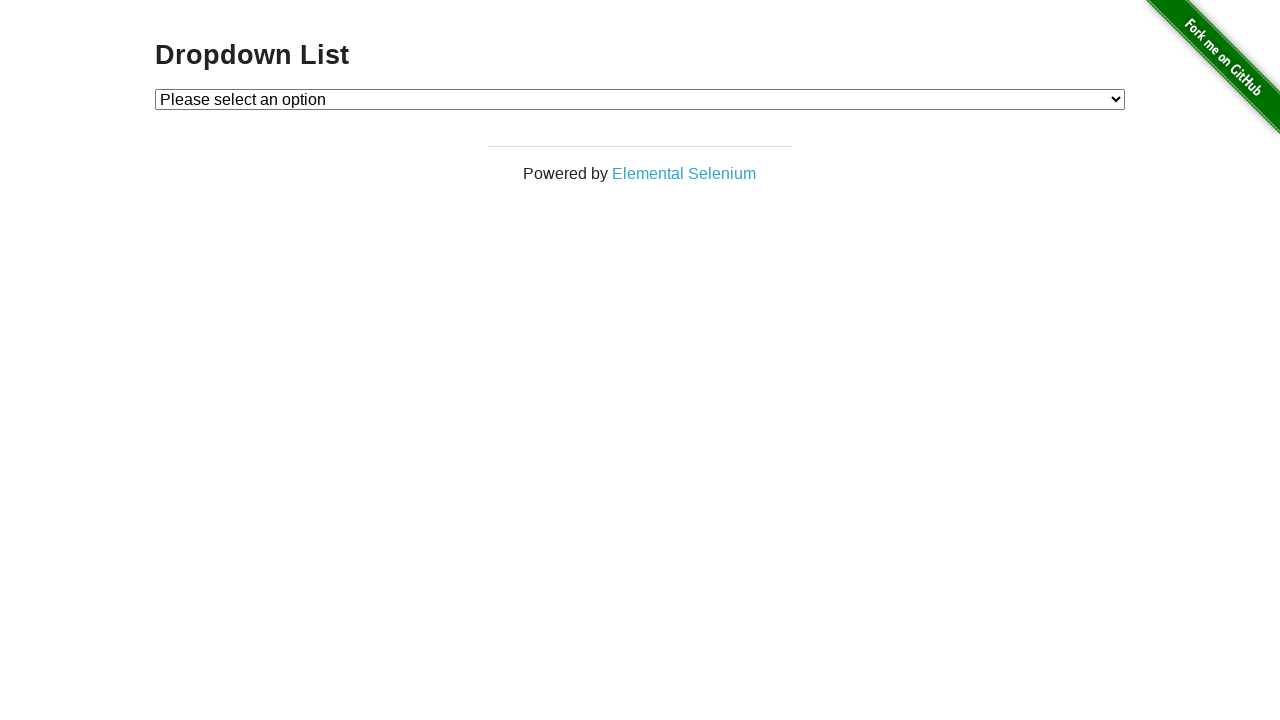

Selected option 2 from the dropdown menu on #dropdown
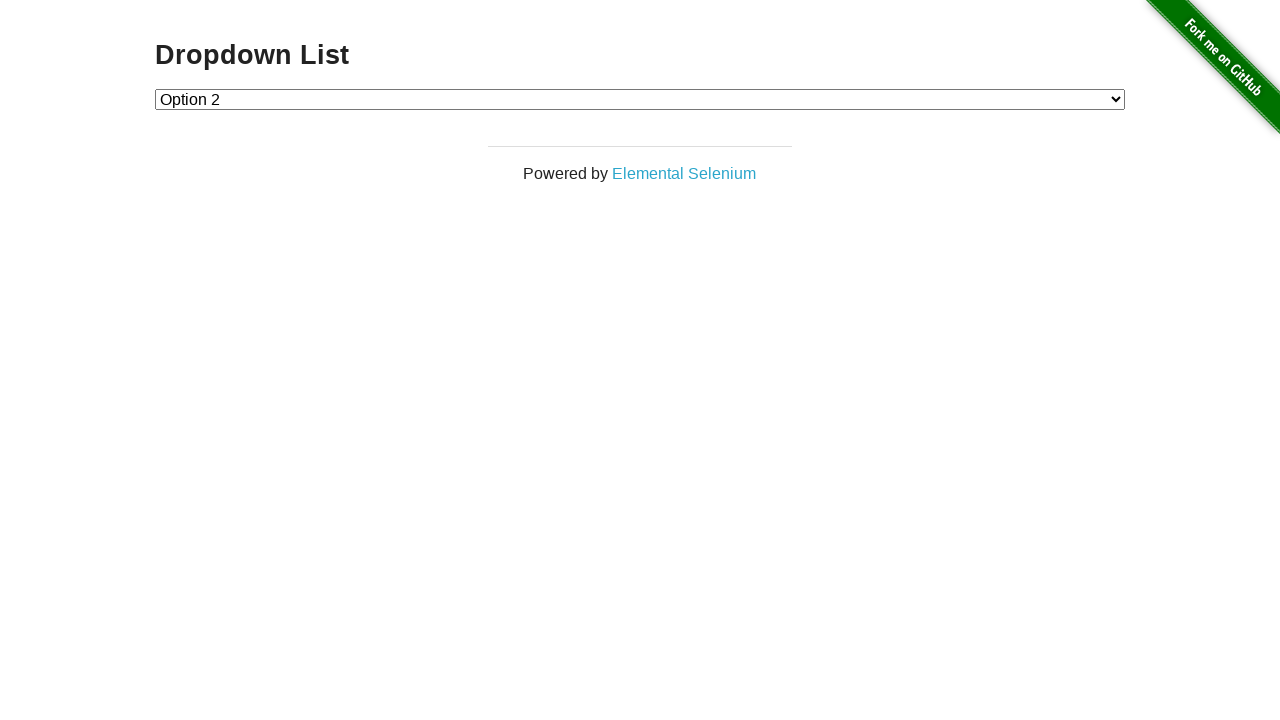

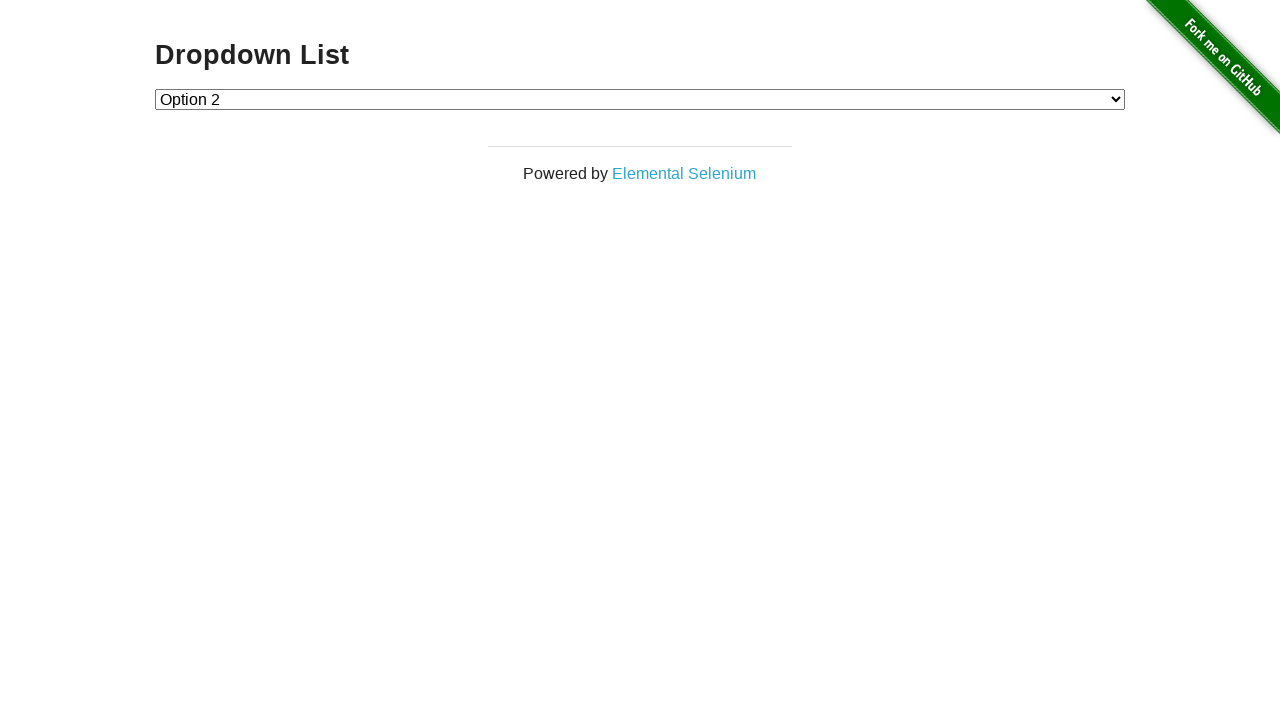